Tests JavaScript alert handling by triggering three types of alerts (normal, confirm, and prompt) and interacting with them - accepting the normal alert, canceling the confirm alert, and entering text then accepting the prompt alert.

Starting URL: https://the-internet.herokuapp.com/javascript_alerts

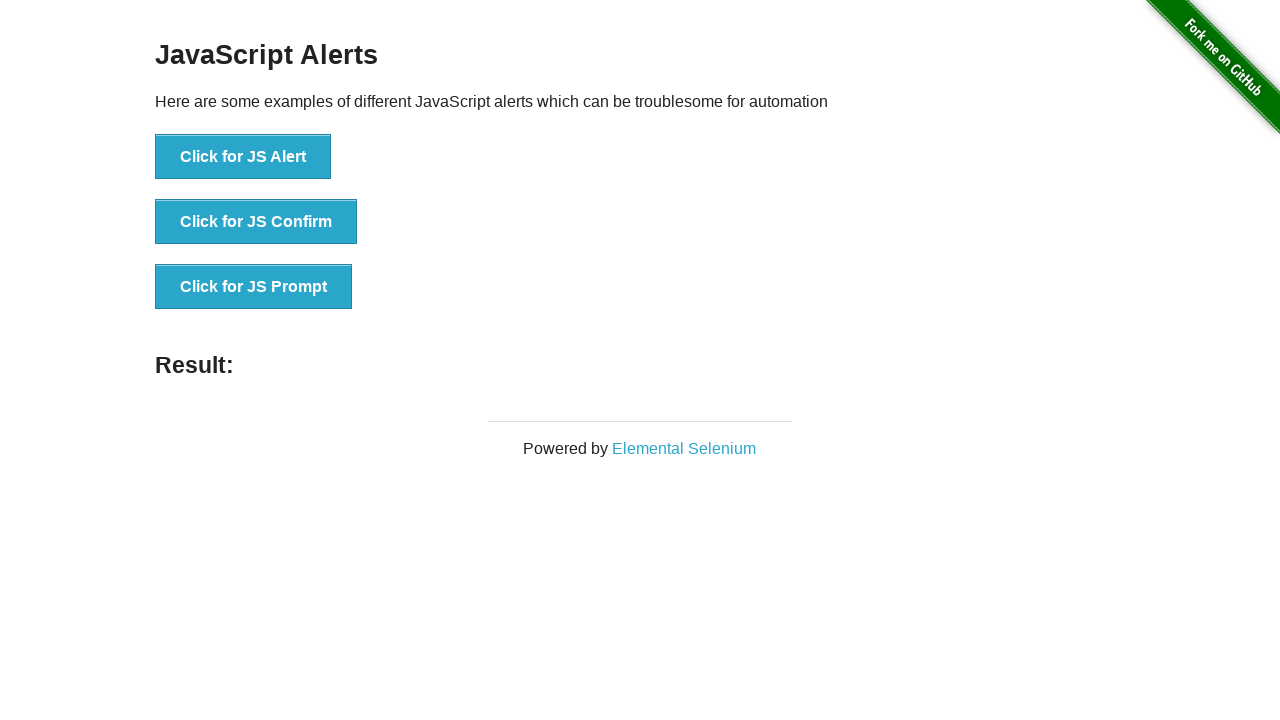

Clicked button to trigger normal JavaScript alert at (243, 157) on .example > ul:nth-child(3) > li:nth-child(1) > button:nth-child(1)
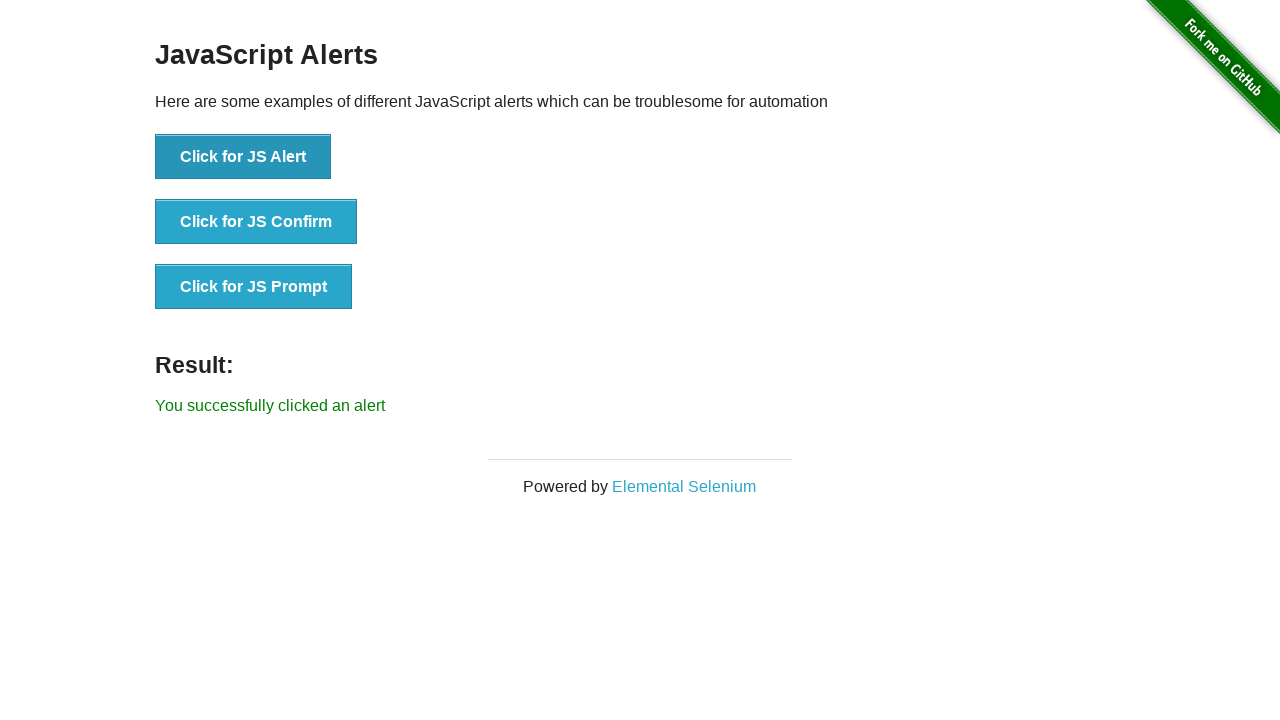

Set up dialog handler to accept alerts
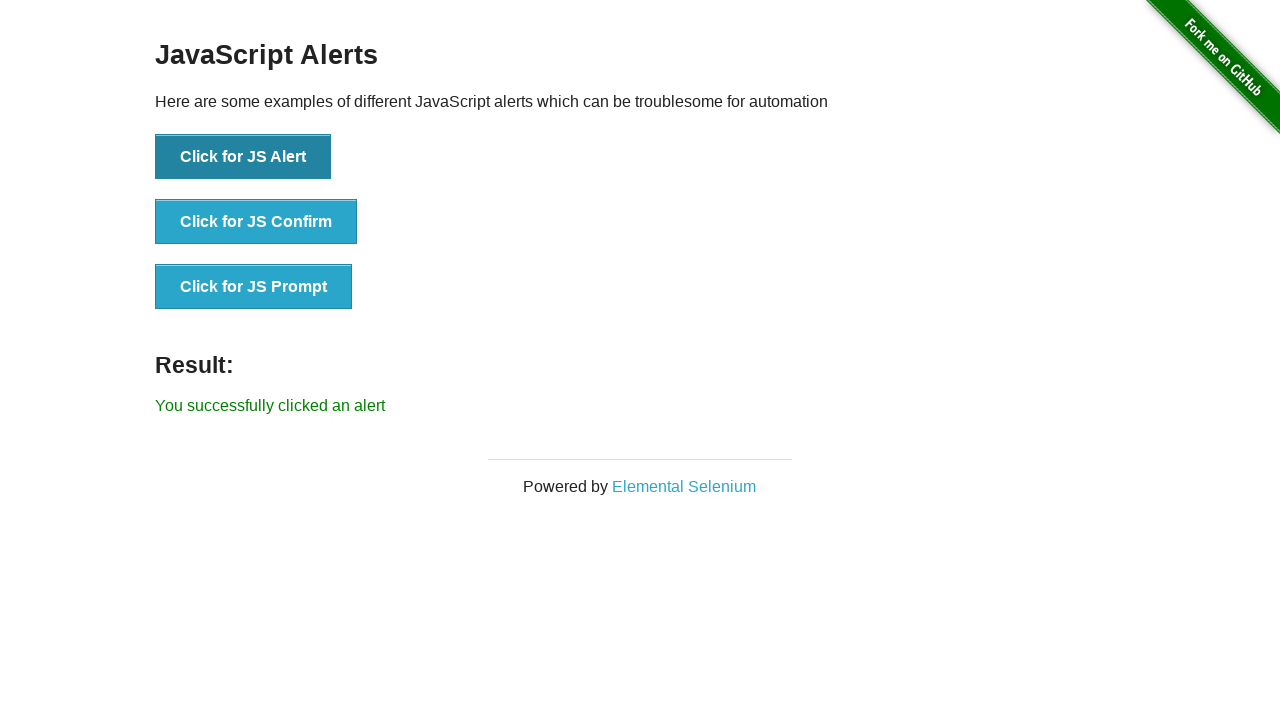

Normal alert accepted and dismissed
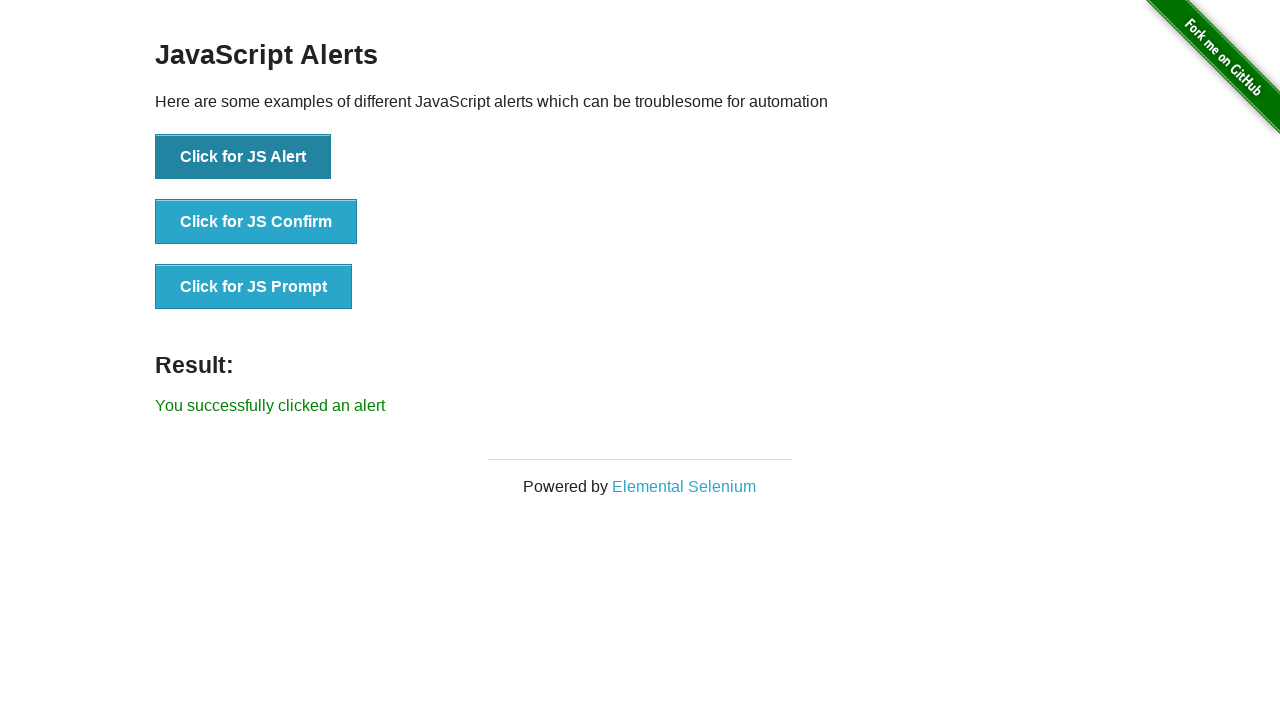

Set up dialog handler to dismiss confirm alert
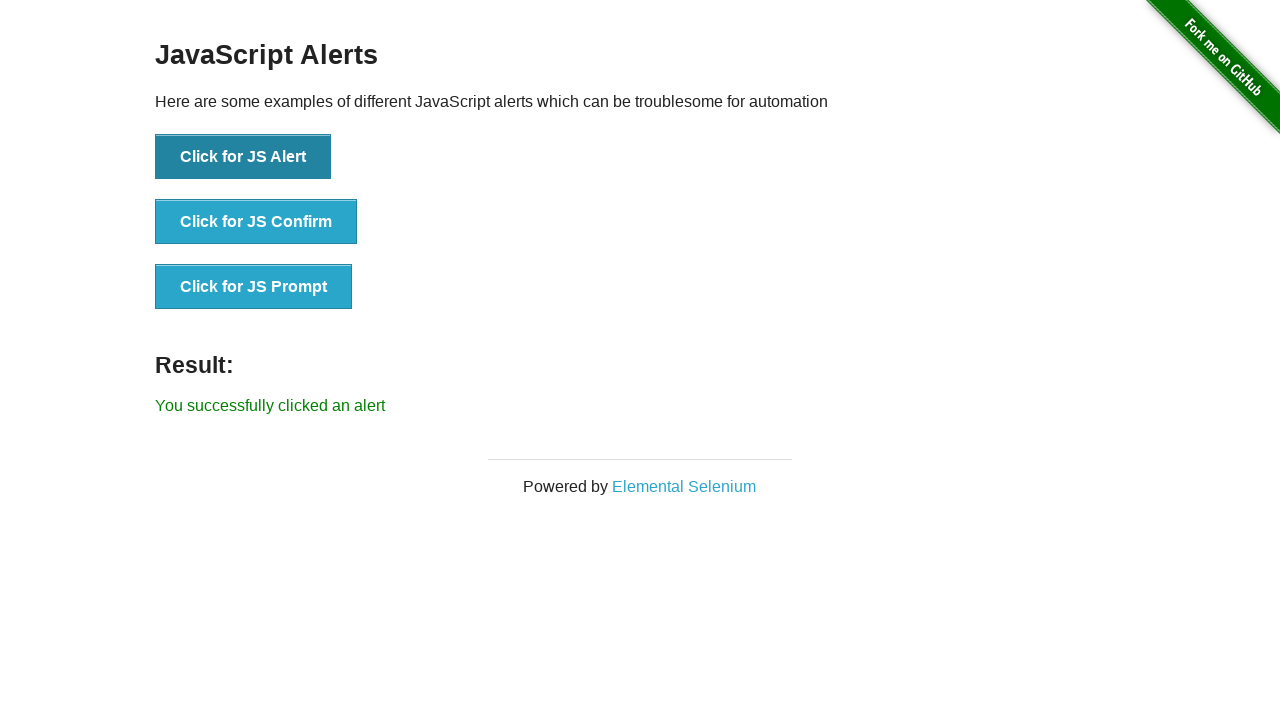

Clicked button to trigger confirm alert at (256, 222) on .example > ul:nth-child(3) > li:nth-child(2) > button:nth-child(1)
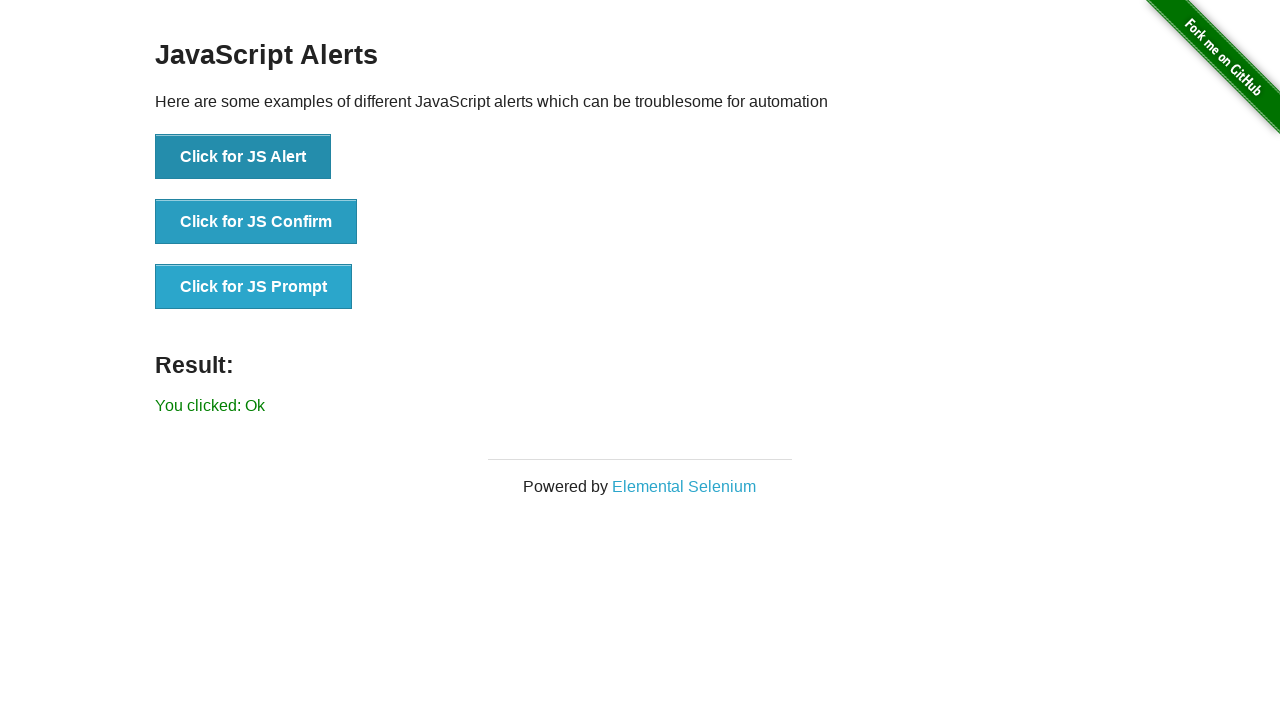

Confirm alert canceled (dismissed)
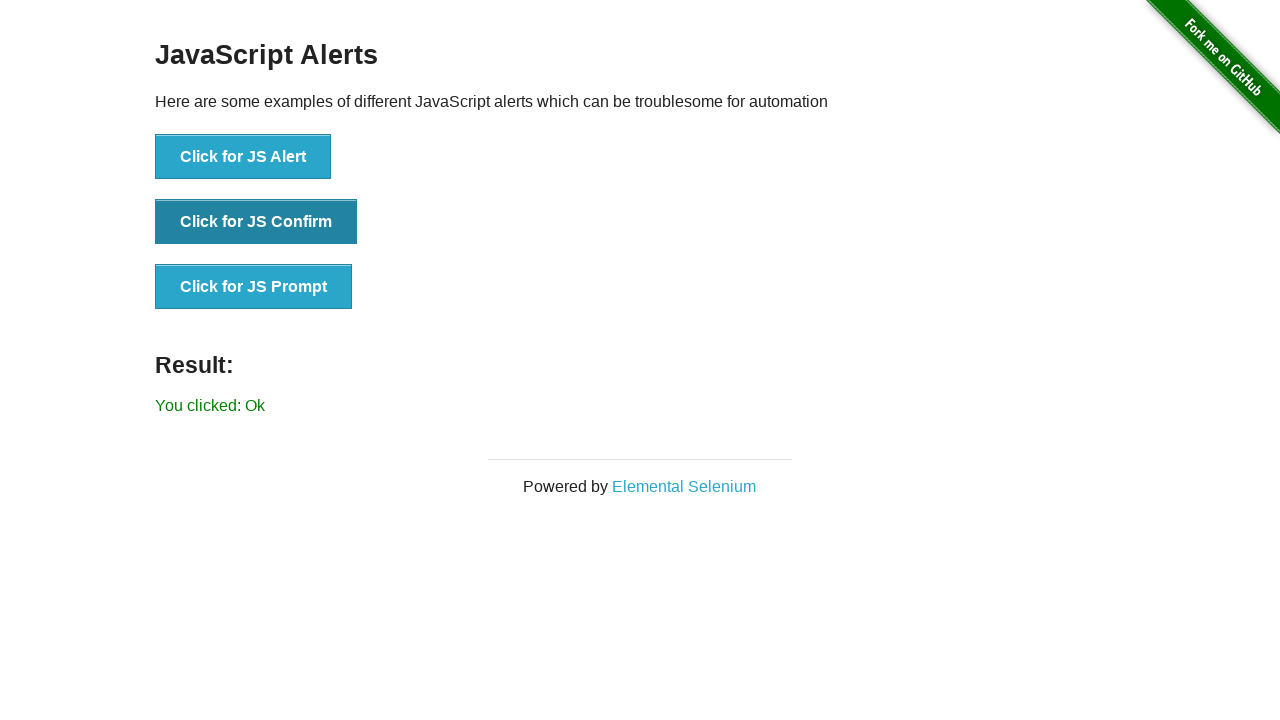

Set up dialog handler to enter text in prompt alert
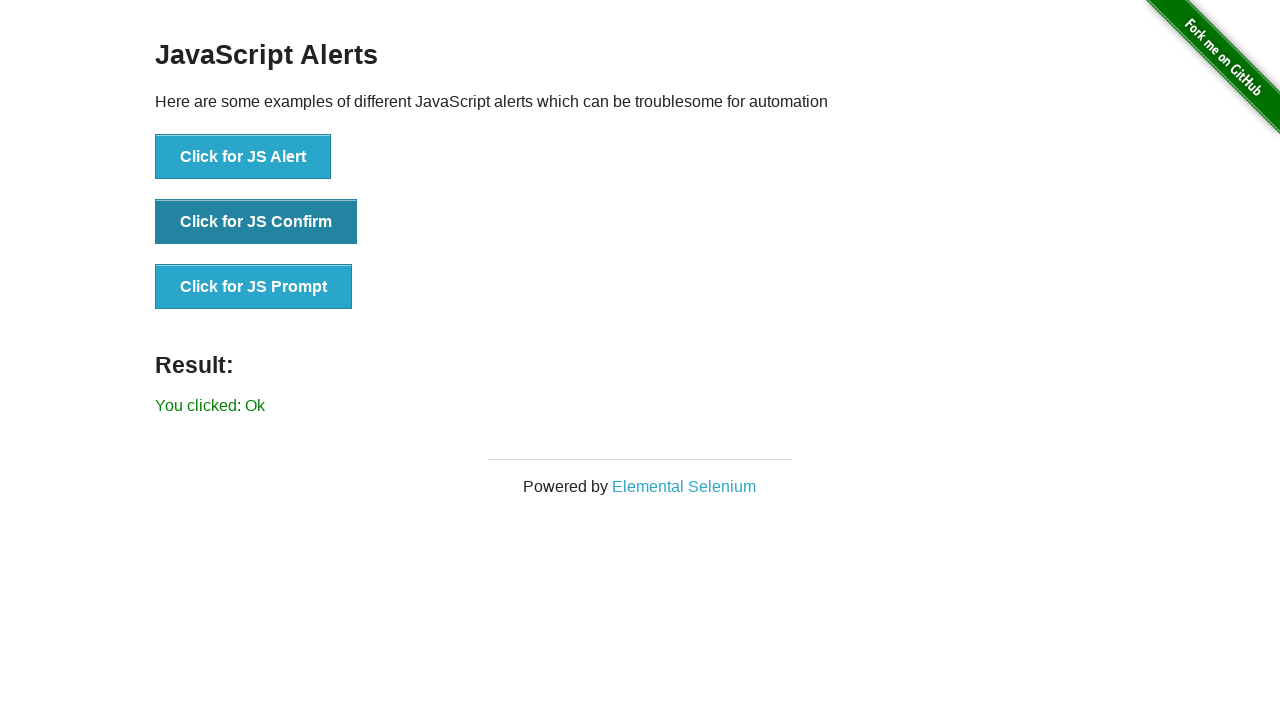

Clicked button to trigger prompt alert at (254, 287) on .example > ul:nth-child(3) > li:nth-child(3) > button:nth-child(1)
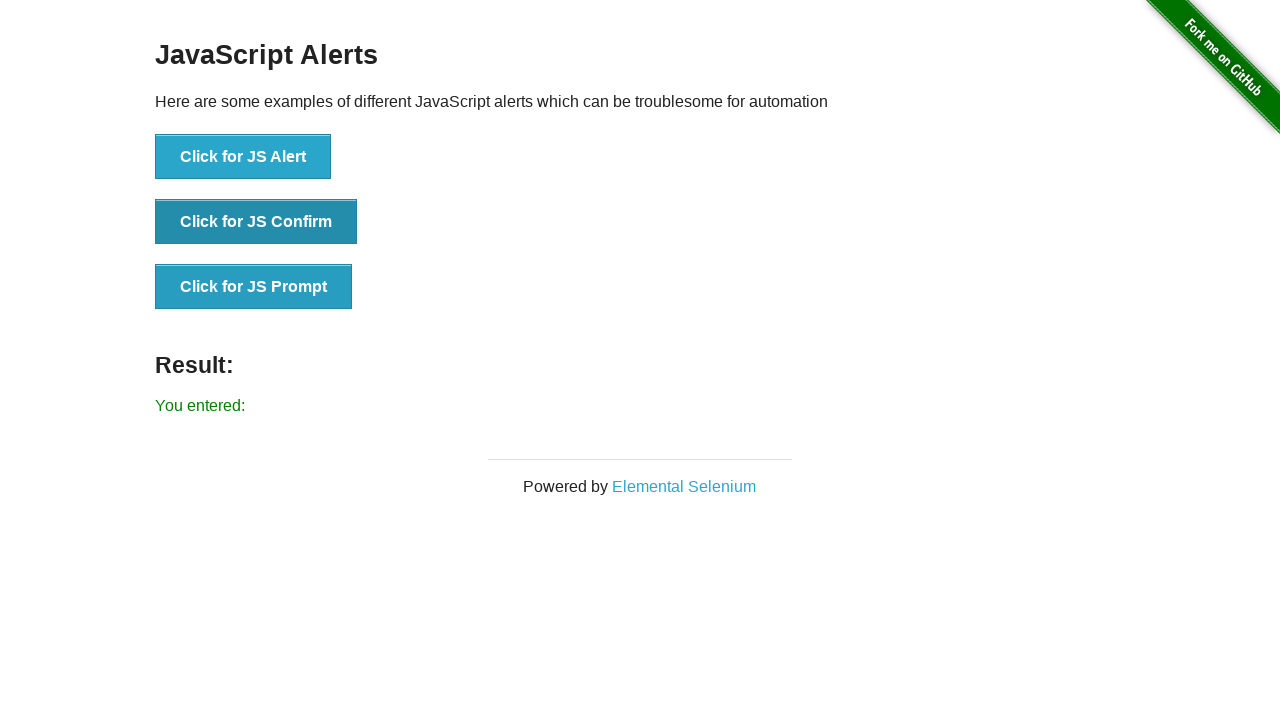

Prompt alert completed with text 'Testing' entered and accepted
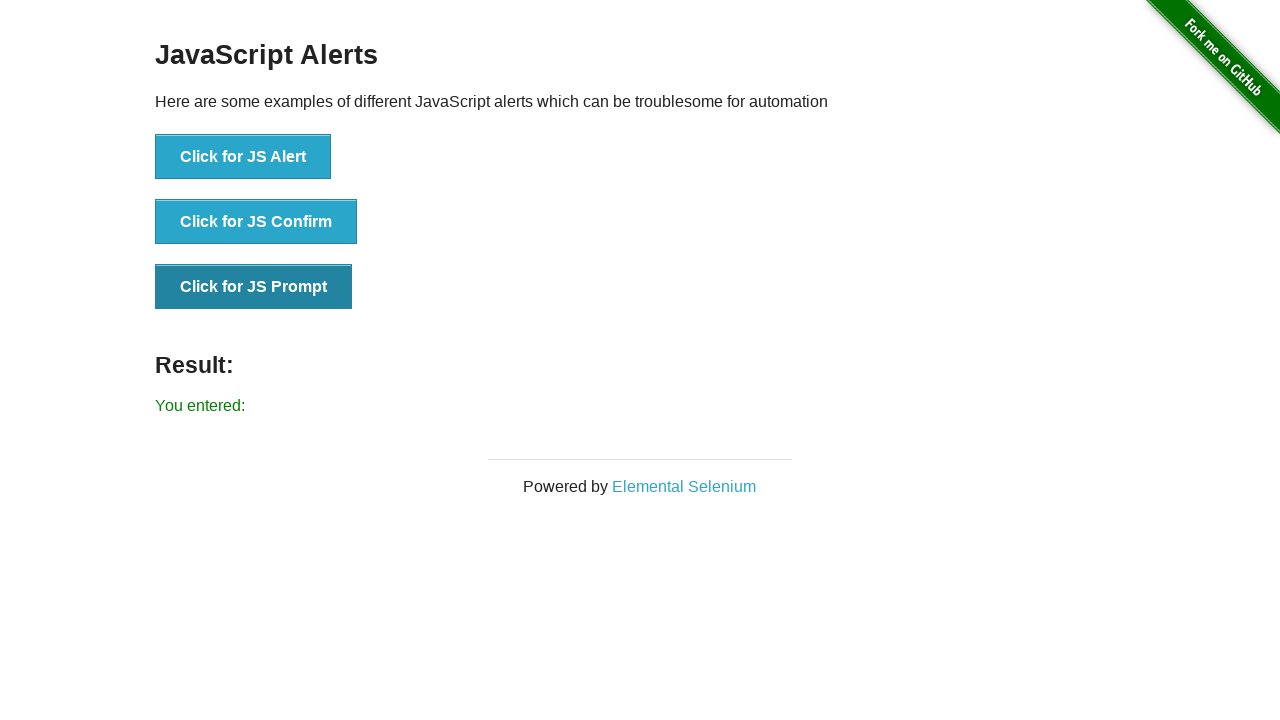

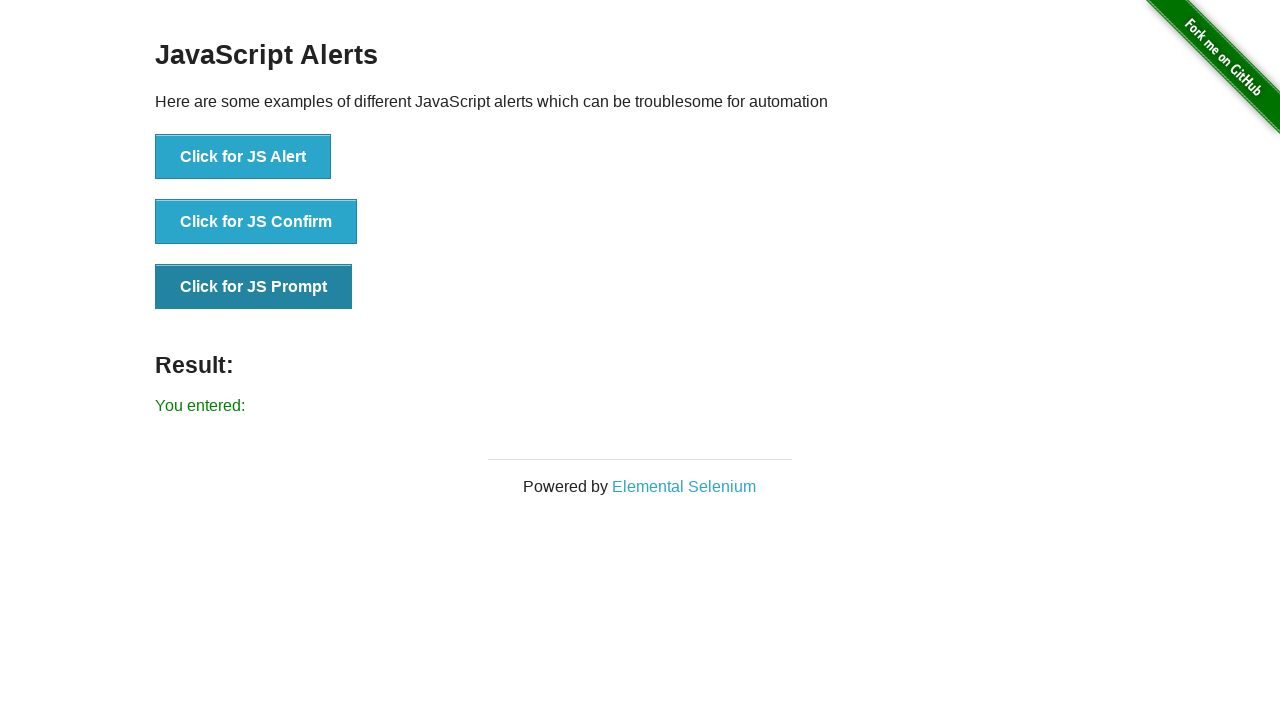